Navigates to the text box page, enters "John Doe" in the Full Name field, clicks Submit, and verifies the output shows "Name:John Doe".

Starting URL: https://demoqa.com/elements

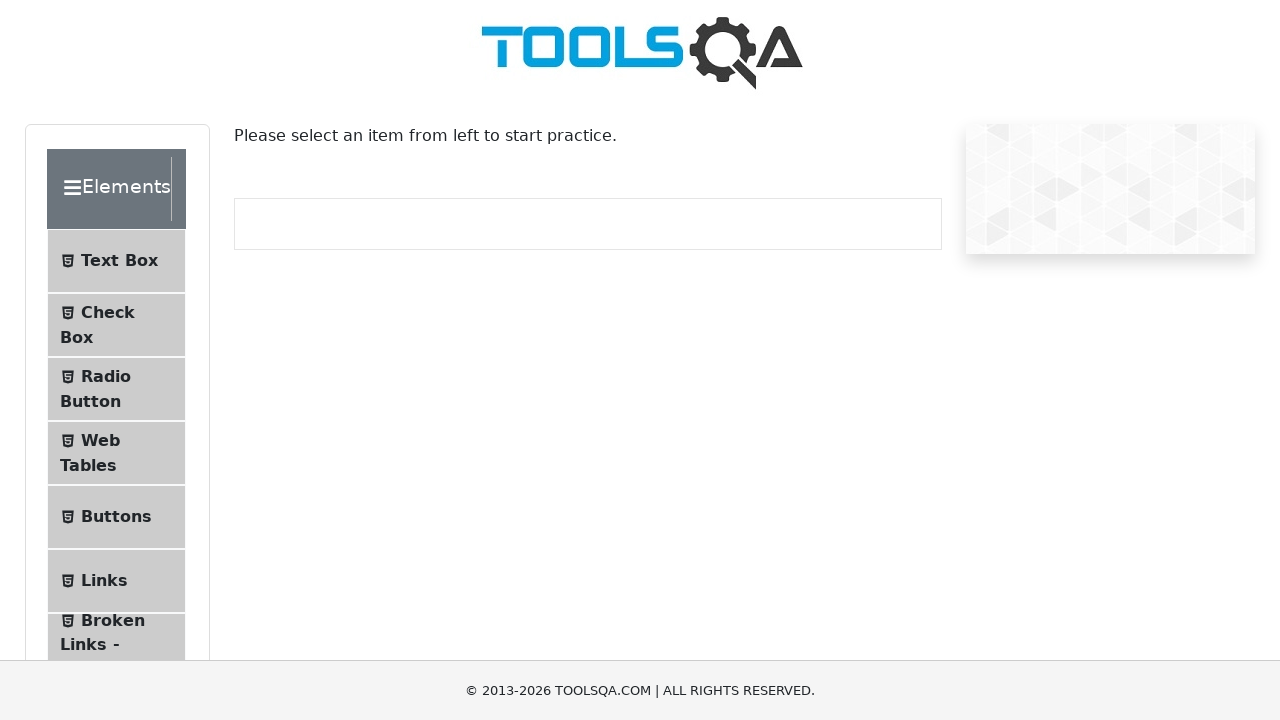

Clicked on 'Text Box' menu item at (119, 261) on internal:text="Text Box"i
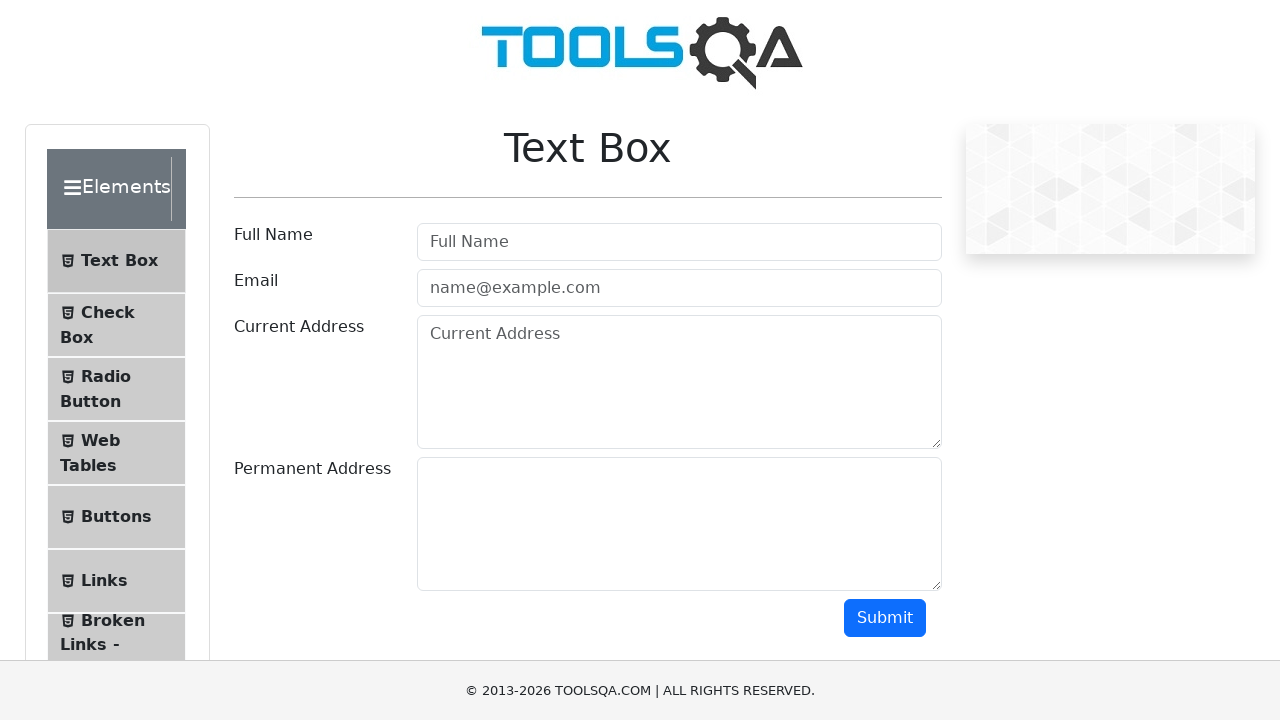

Navigated to text-box page at https://demoqa.com/text-box
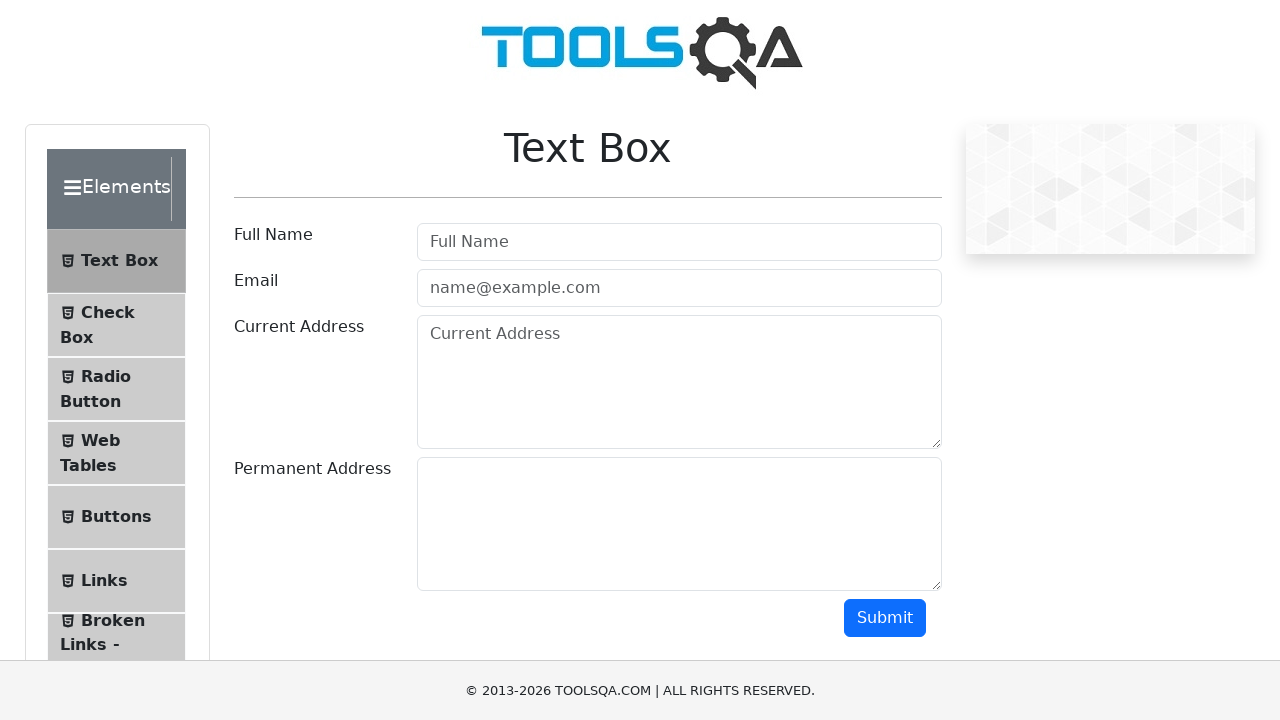

Filled Full Name field with 'John Doe' on internal:attr=[placeholder="Full Name"i]
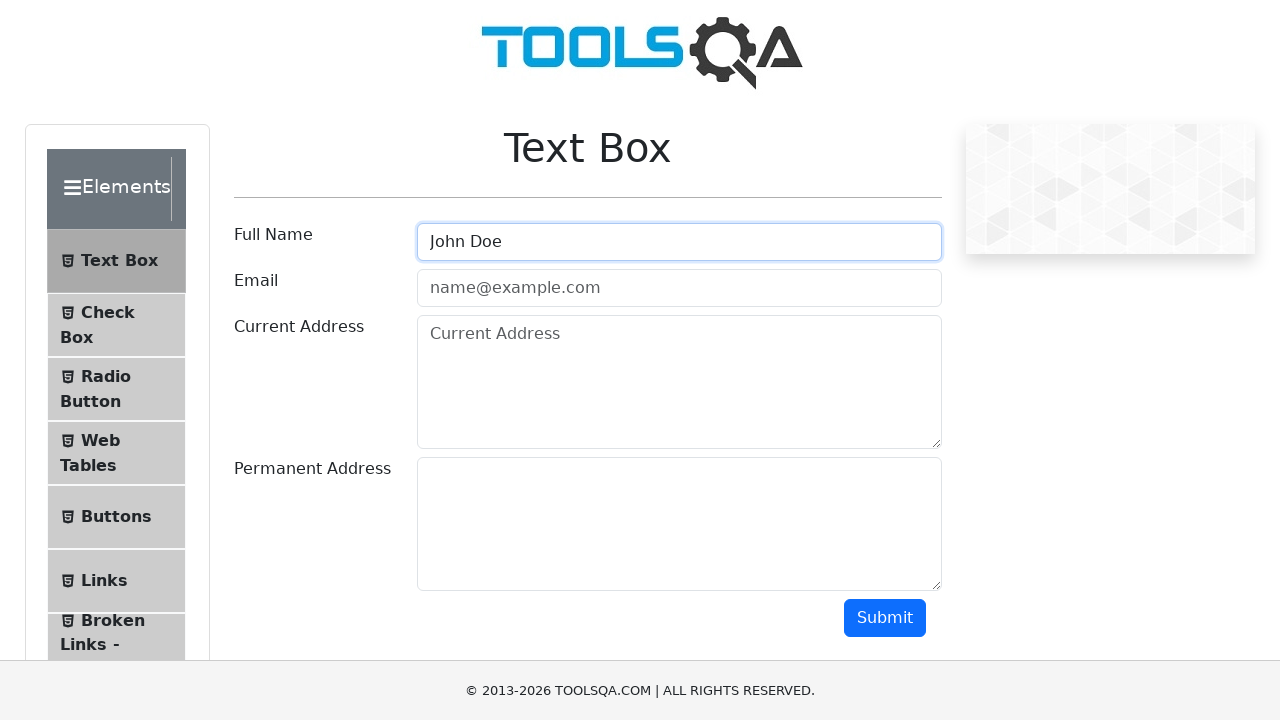

Clicked Submit button at (885, 618) on internal:role=button[name="Submit"i]
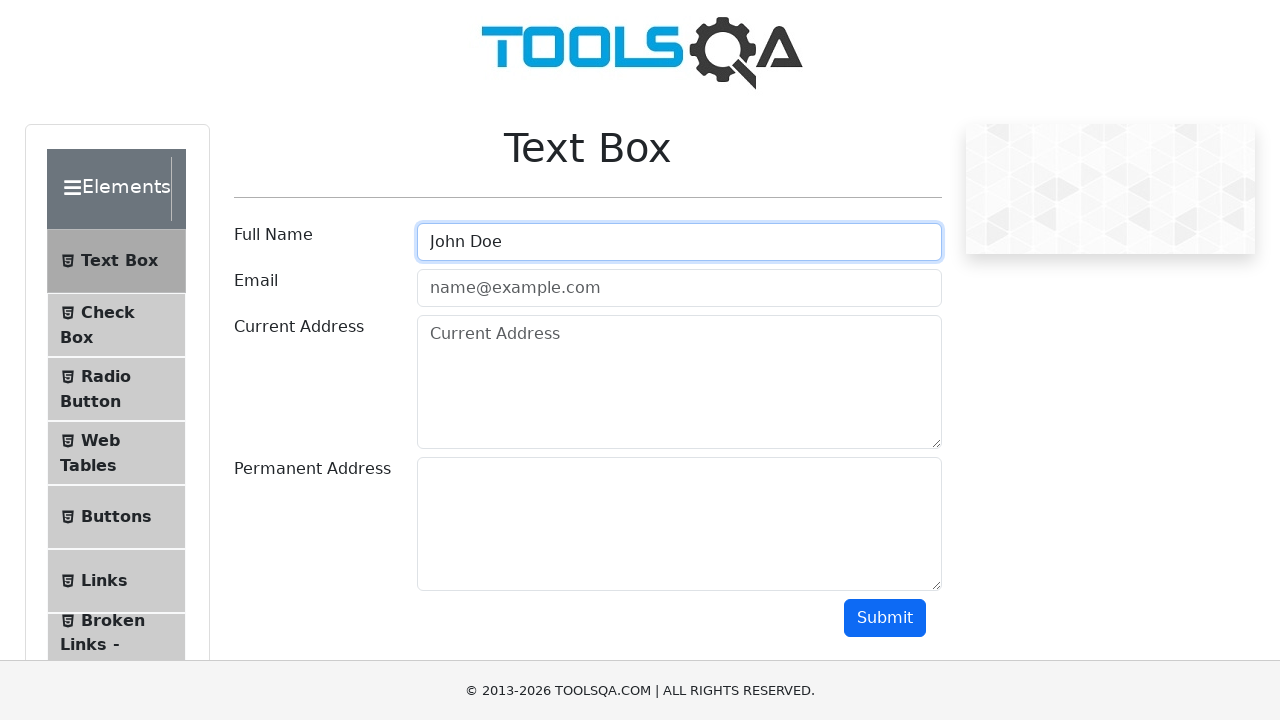

Verified 'Name:John Doe' text is visible on the page
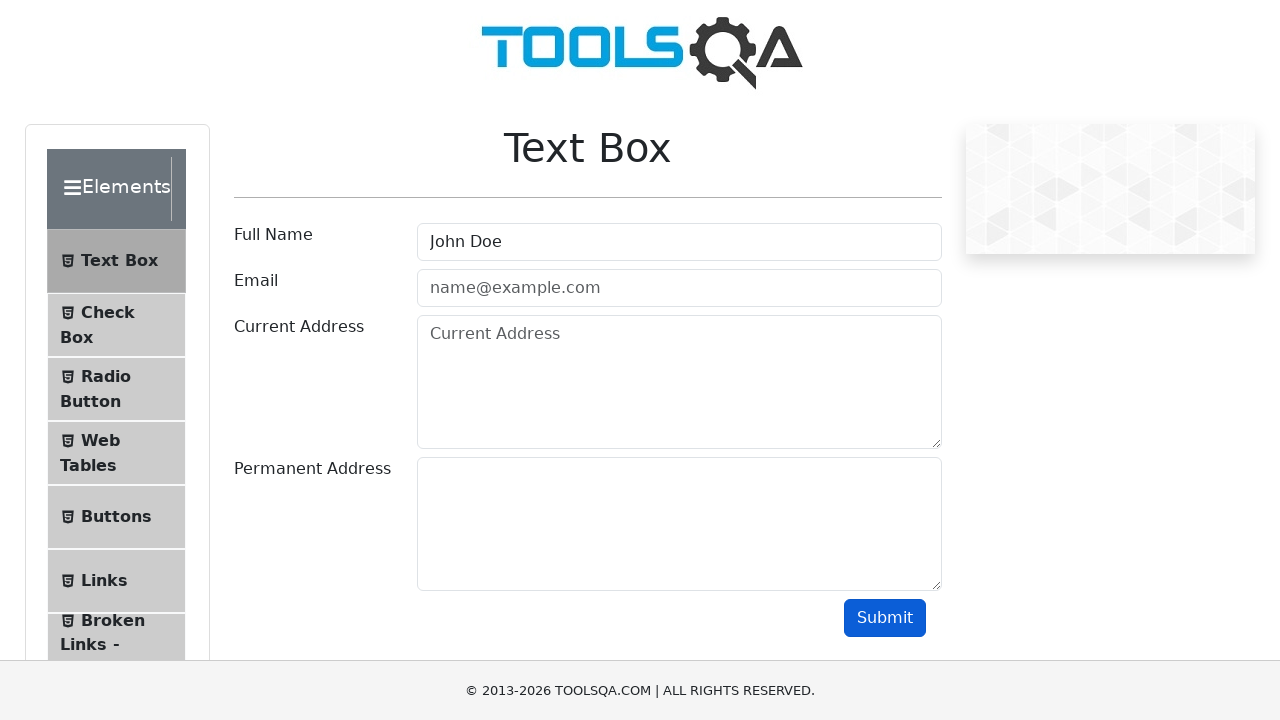

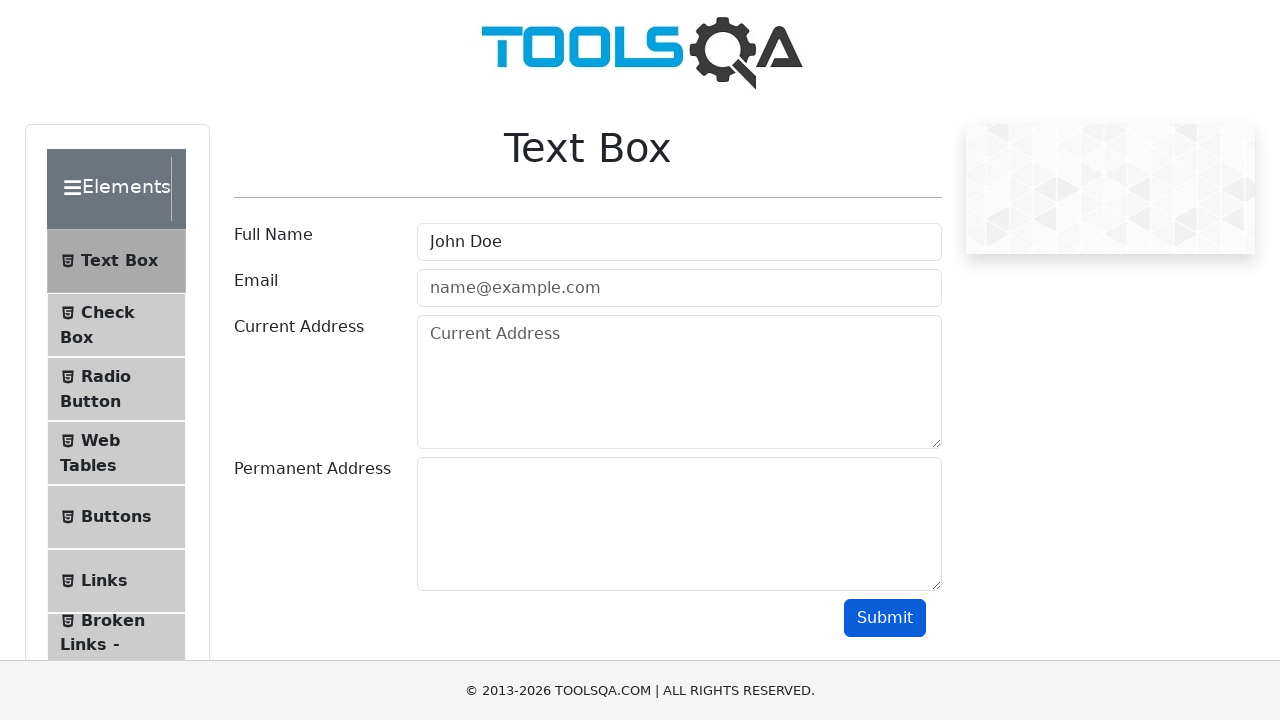